Tests an e-commerce shopping cart flow by adding multiple vegetables to cart, proceeding to checkout, and applying a promo code

Starting URL: https://rahulshettyacademy.com/seleniumPractise/#/

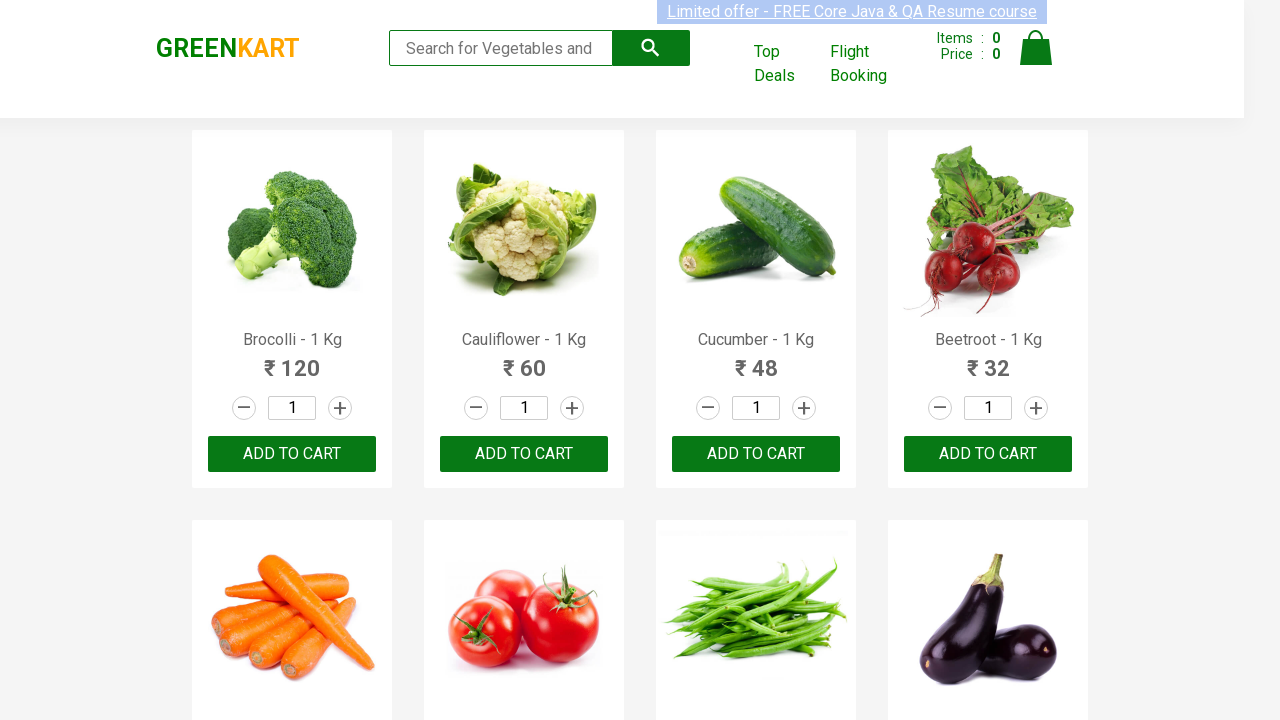

Waited for products to load on the page
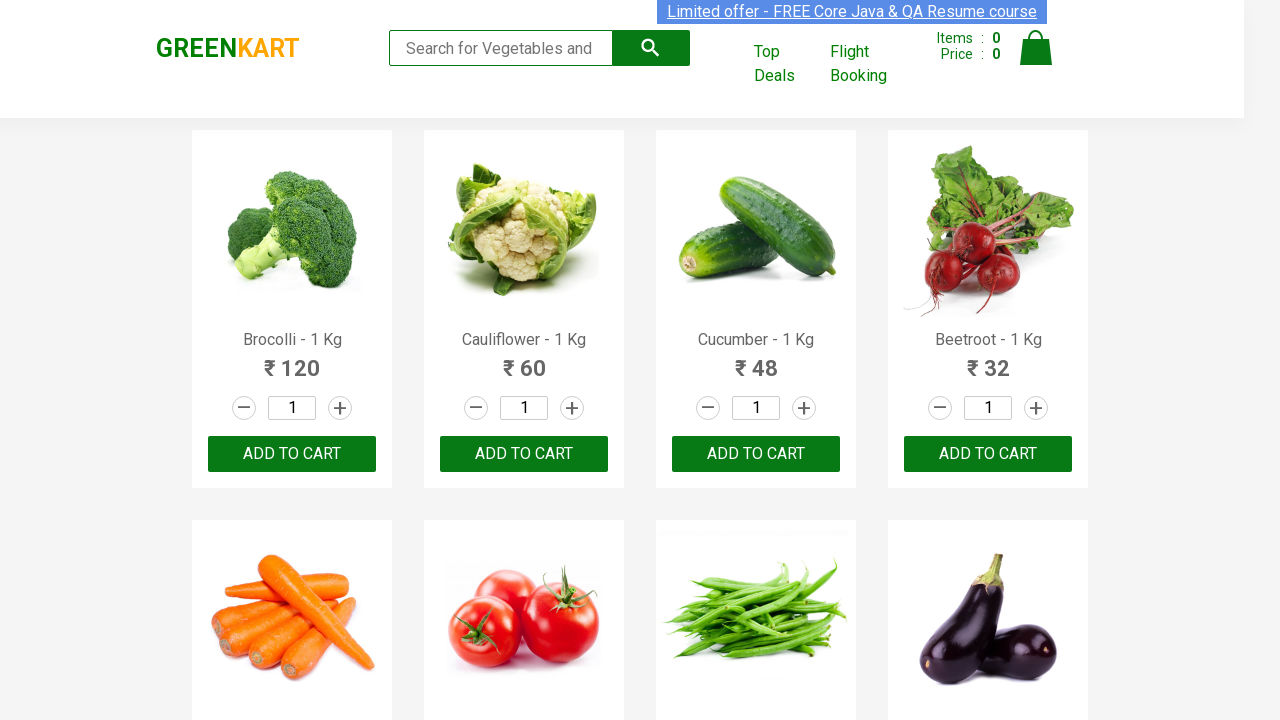

Retrieved all product elements from the page
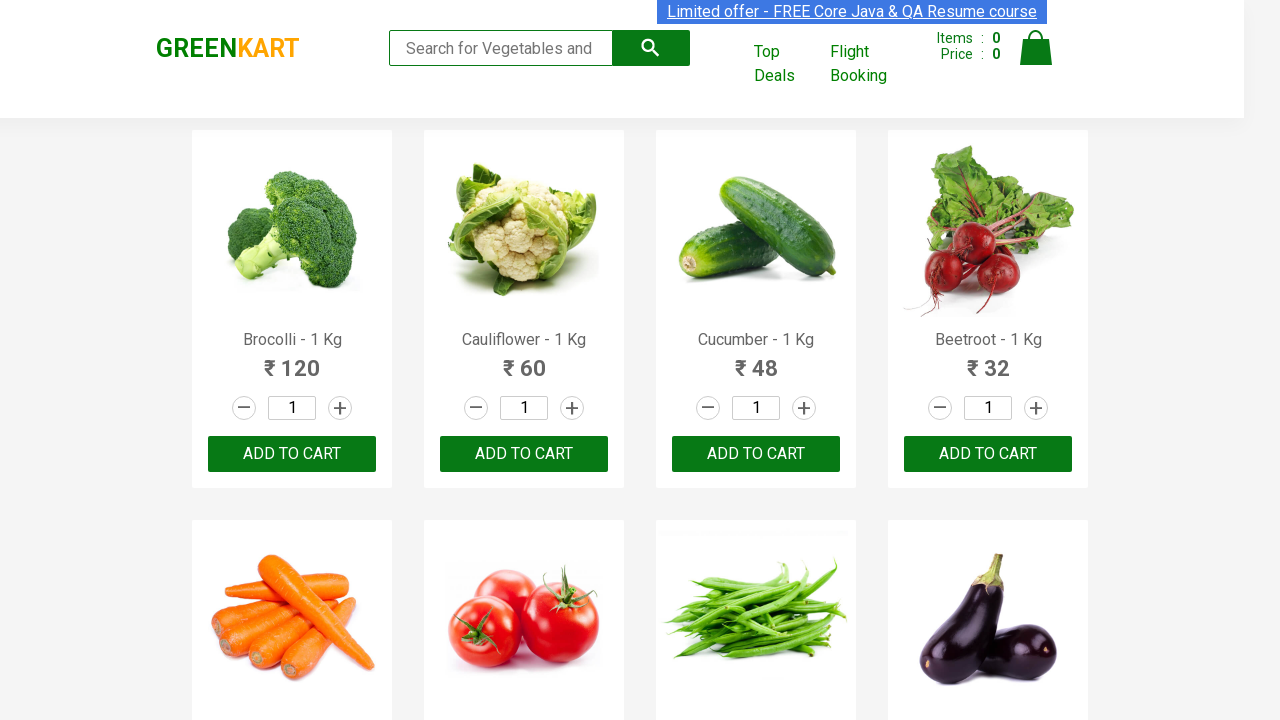

Added 'Brocolli' to cart at (292, 454) on div.product-action > button >> nth=0
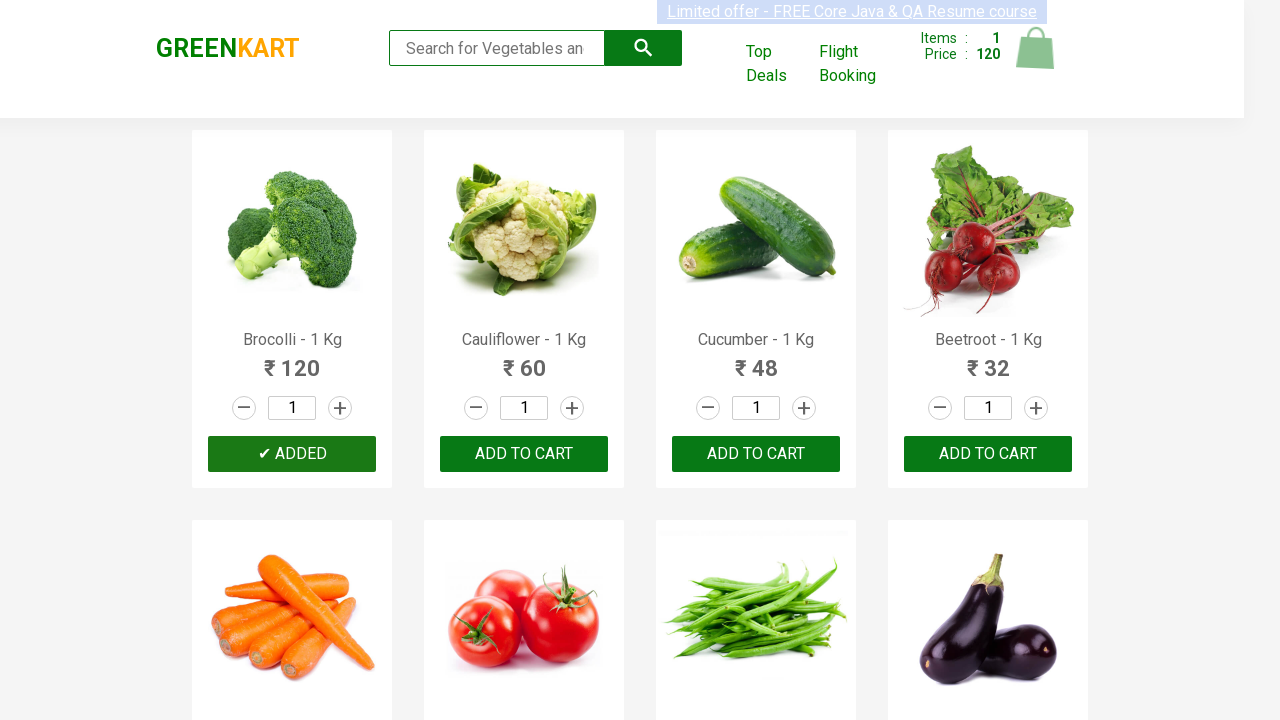

Added 'Cucumber' to cart at (756, 454) on div.product-action > button >> nth=2
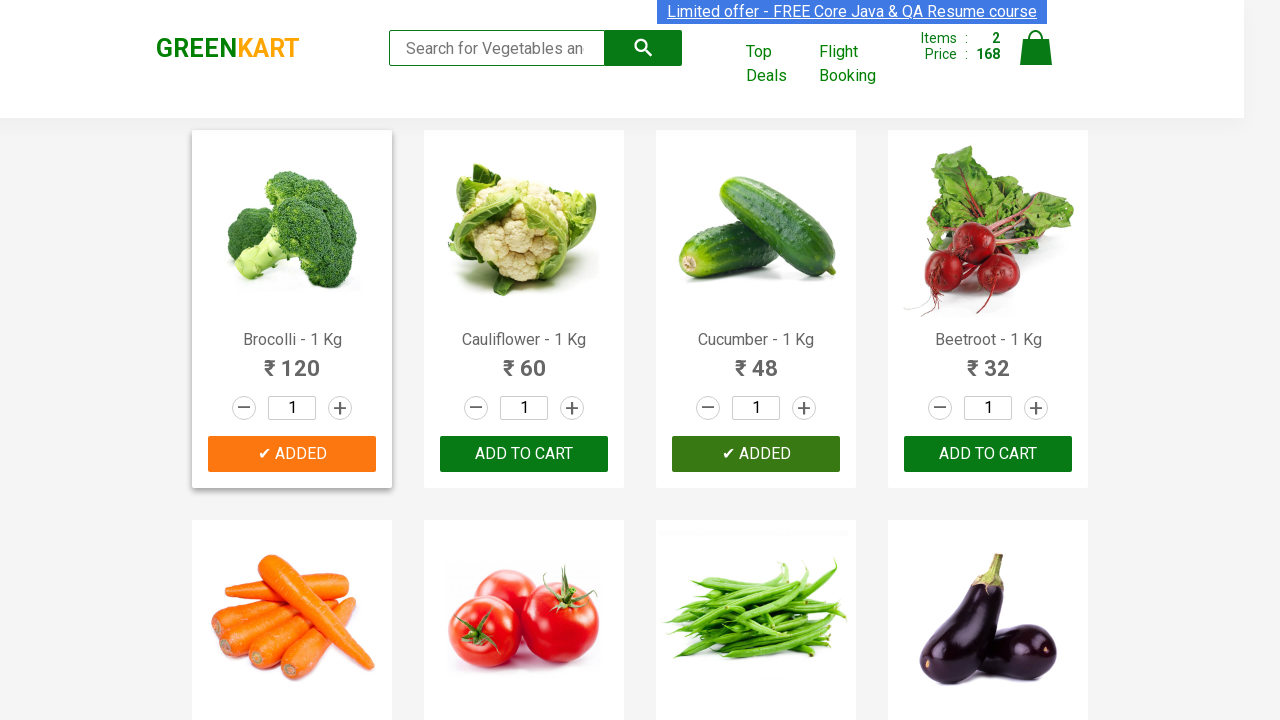

Added 'Beetroot' to cart at (988, 454) on div.product-action > button >> nth=3
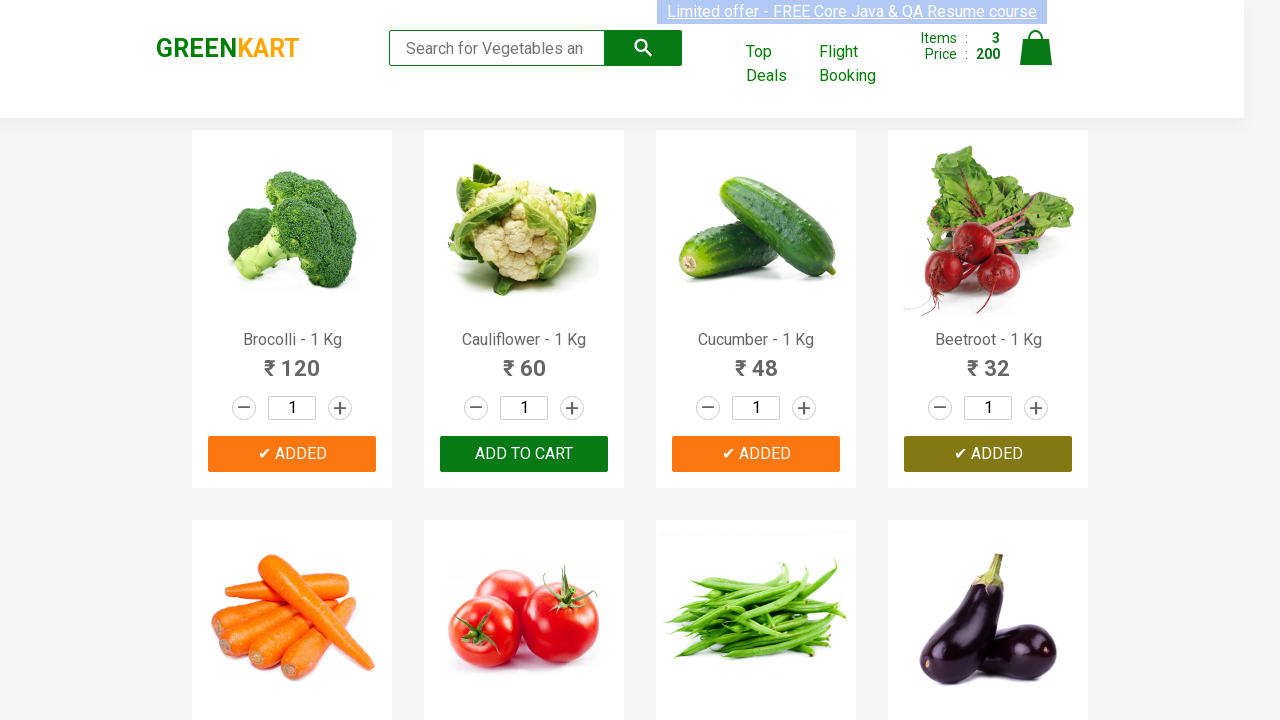

Added 'Carrot' to cart at (292, 360) on div.product-action > button >> nth=4
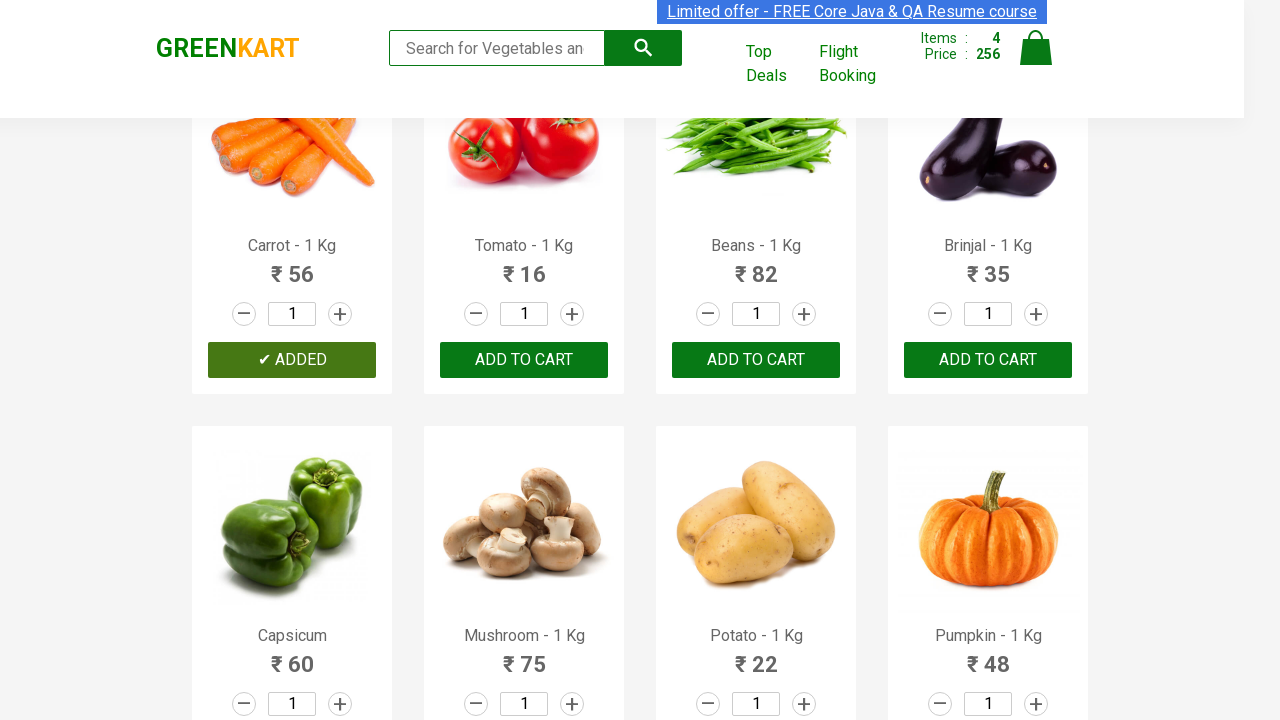

Clicked on cart icon to view shopping cart at (1036, 48) on img[alt='Cart']
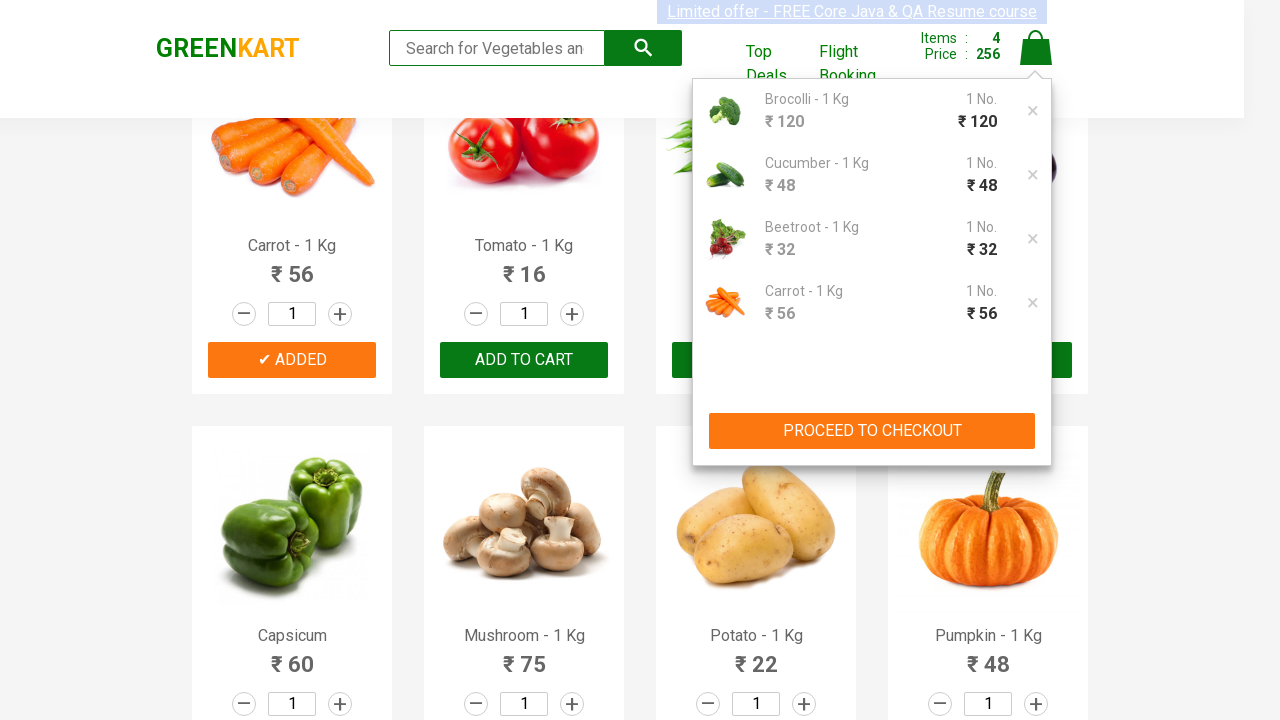

Clicked PROCEED TO CHECKOUT button at (872, 431) on xpath=//button[contains(text(),'PROCEED TO CHECKOUT')]
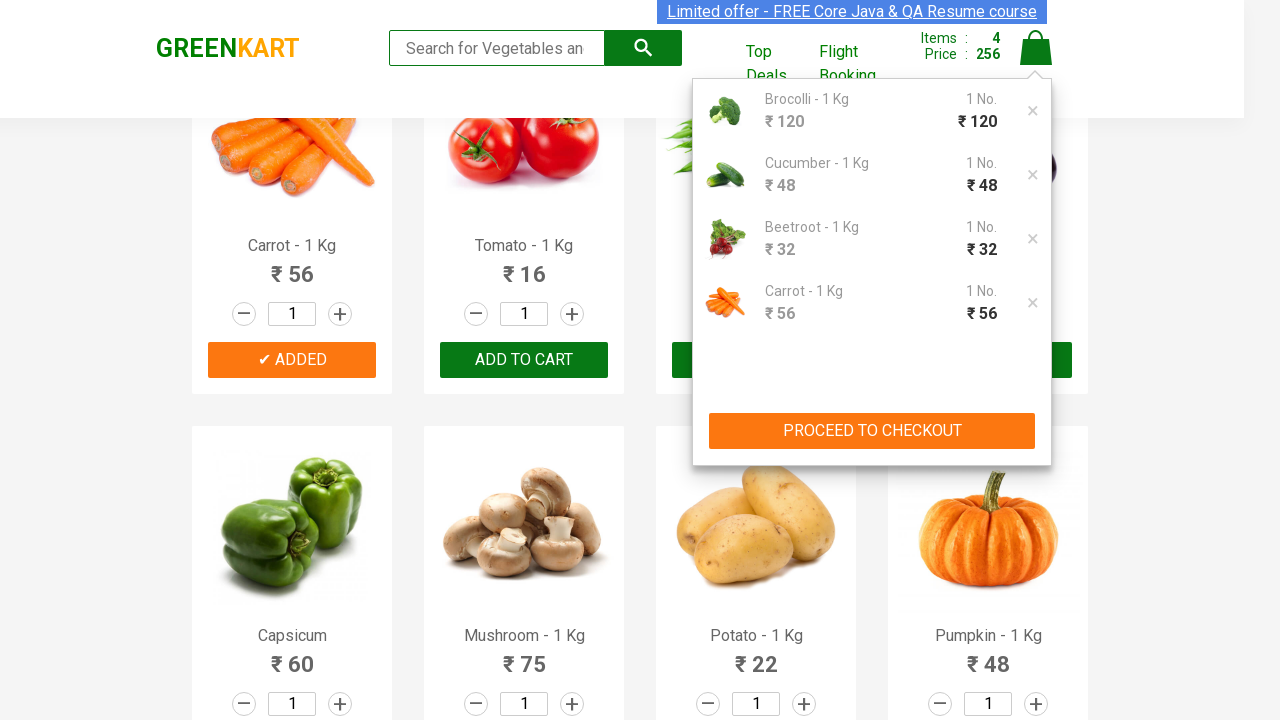

Promo code input field is now visible on checkout page
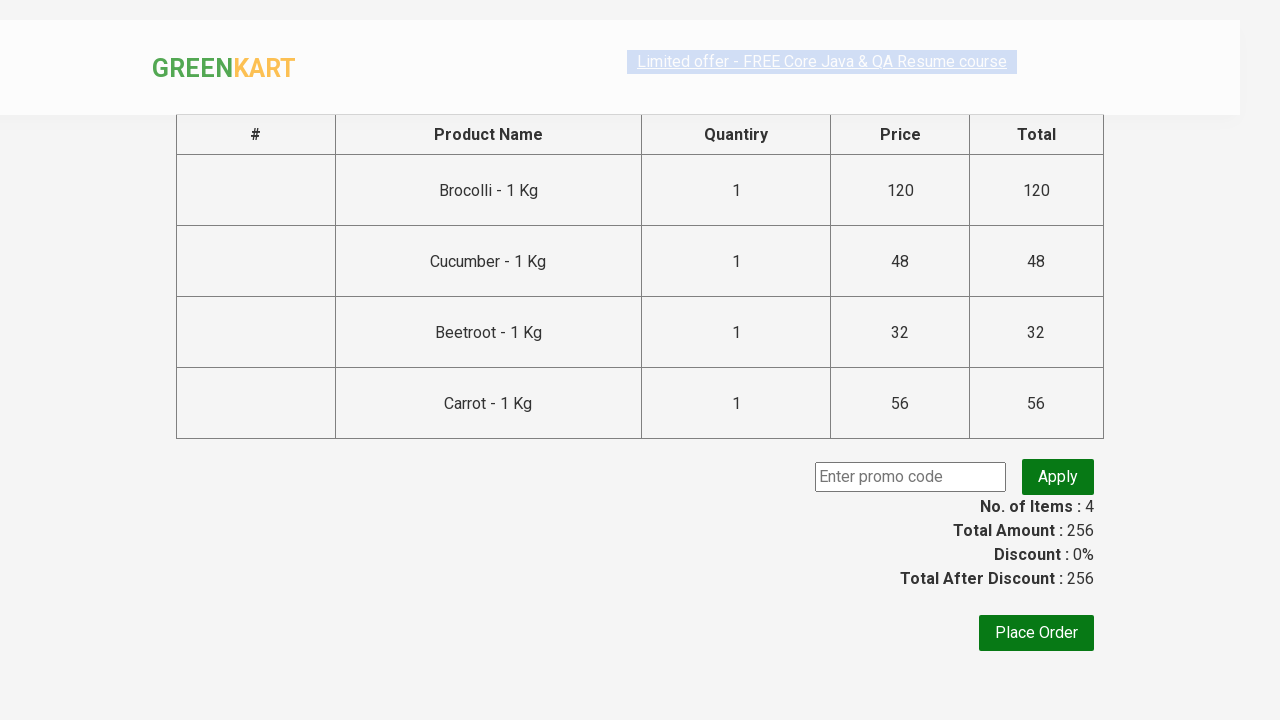

Entered promo code 'rahulshettyacademy' in the input field on input.promoCode
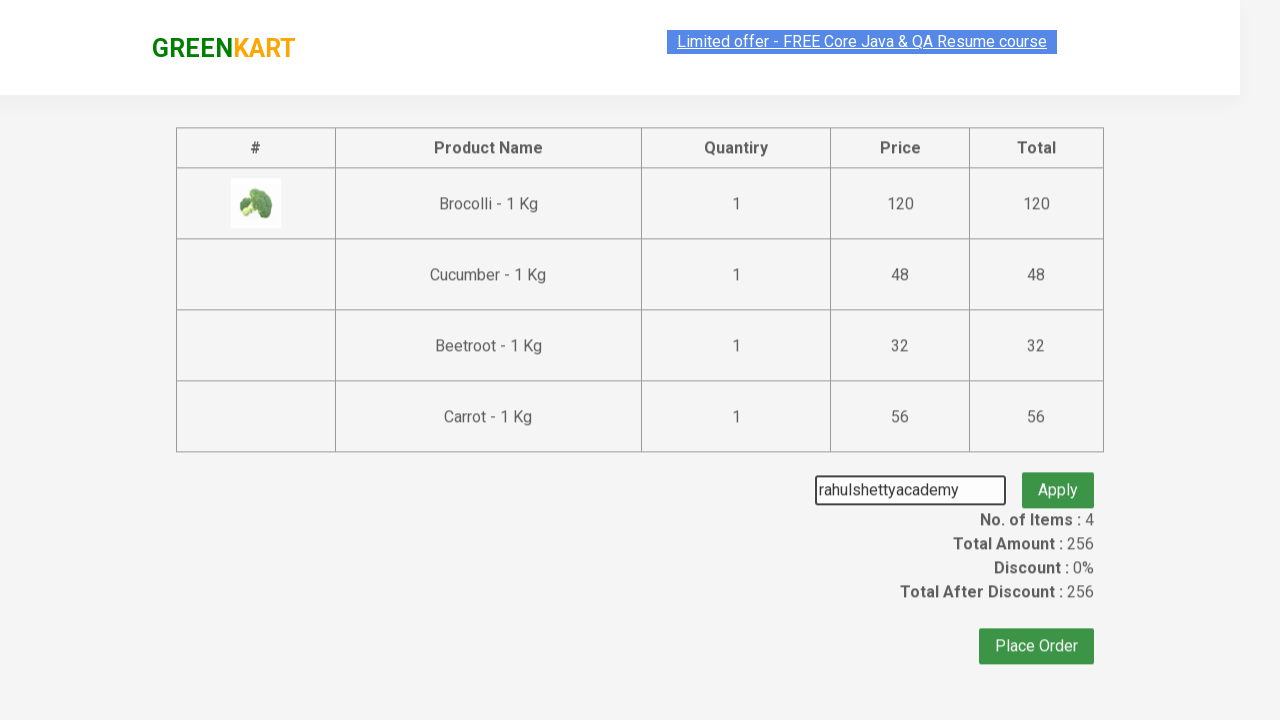

Clicked Apply button to apply the promo code at (1058, 477) on button.promoBtn
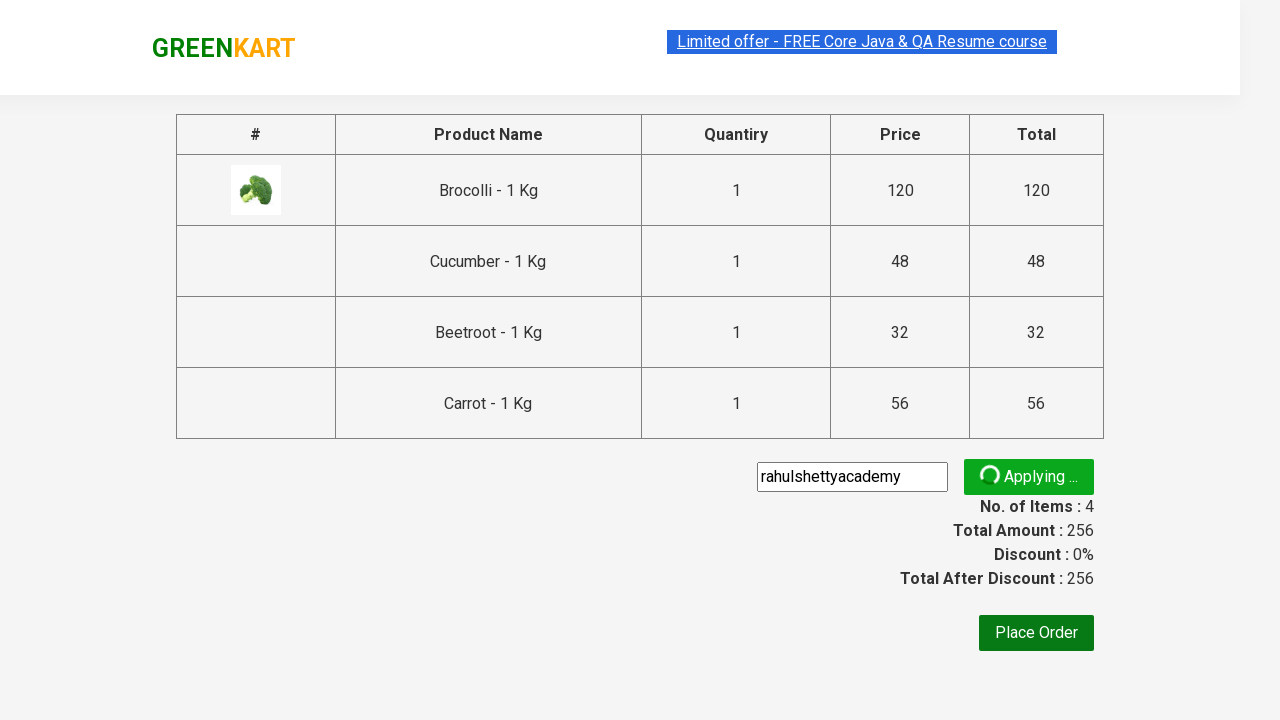

Promo code was successfully applied and confirmation message appeared
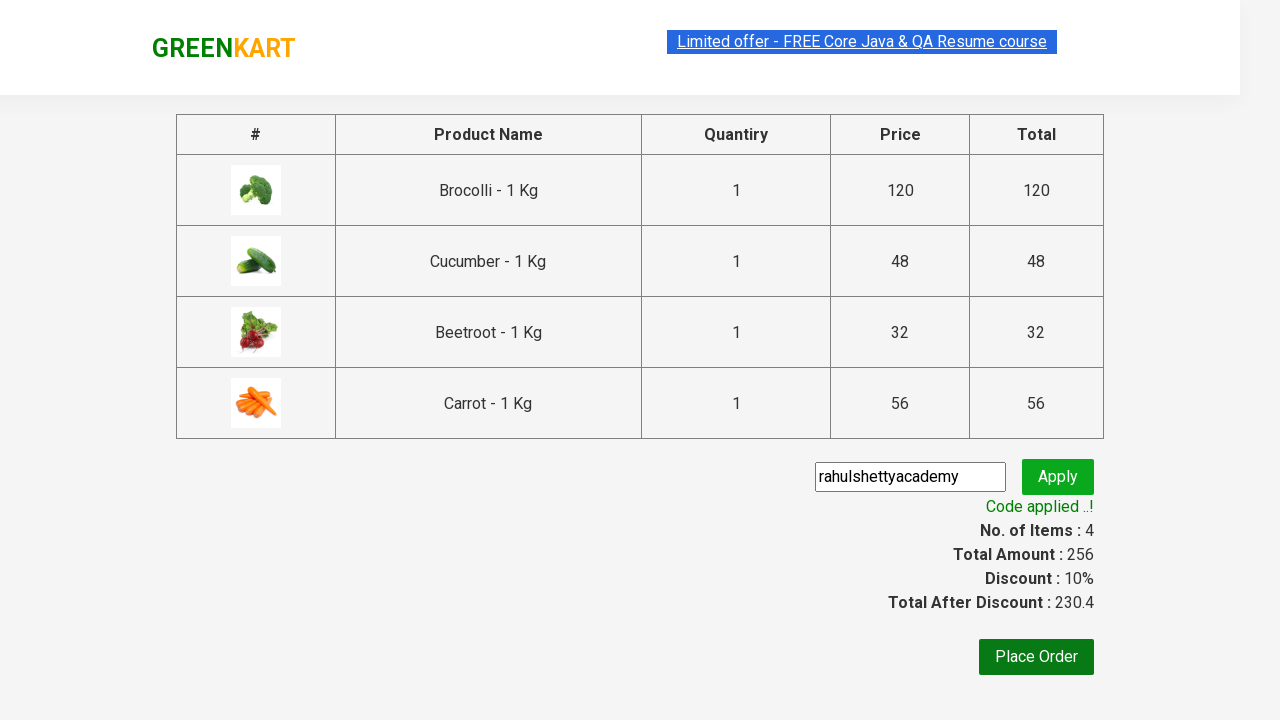

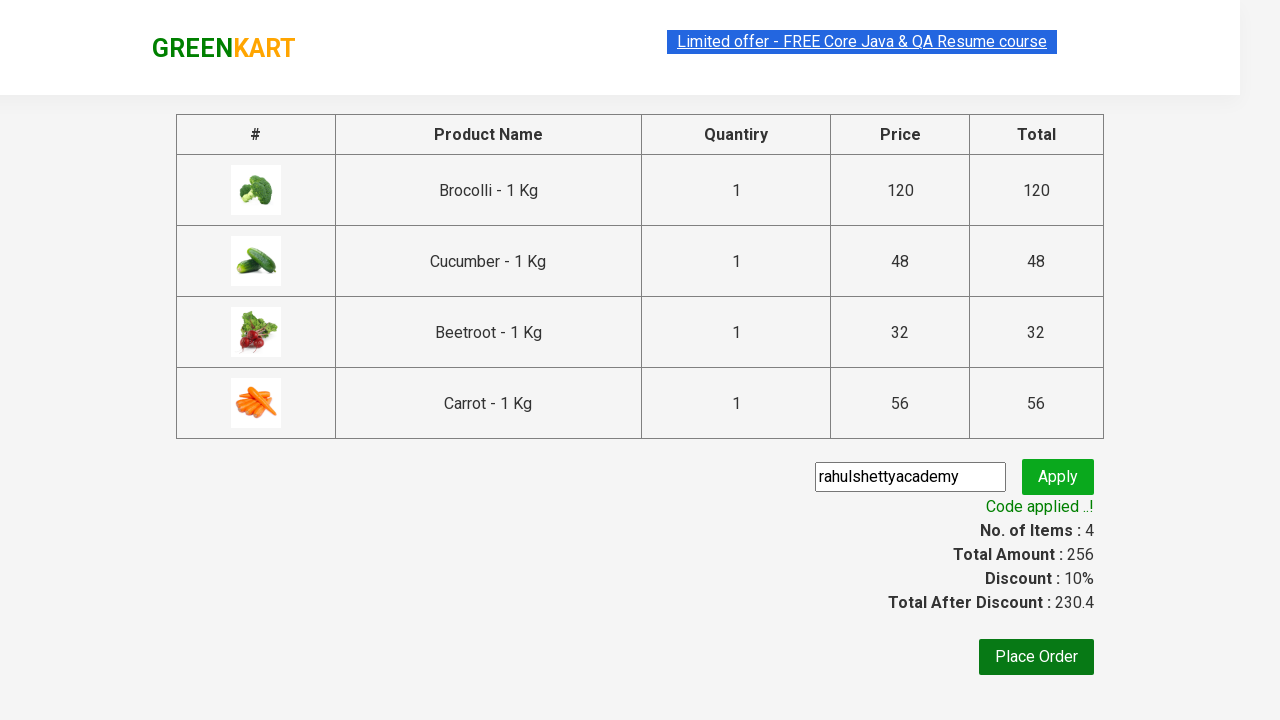